Tests JavaScript alert handling by triggering different types of alerts (simple alert, confirm dialog, and prompt) and interacting with them

Starting URL: https://the-internet.herokuapp.com/javascript_alerts

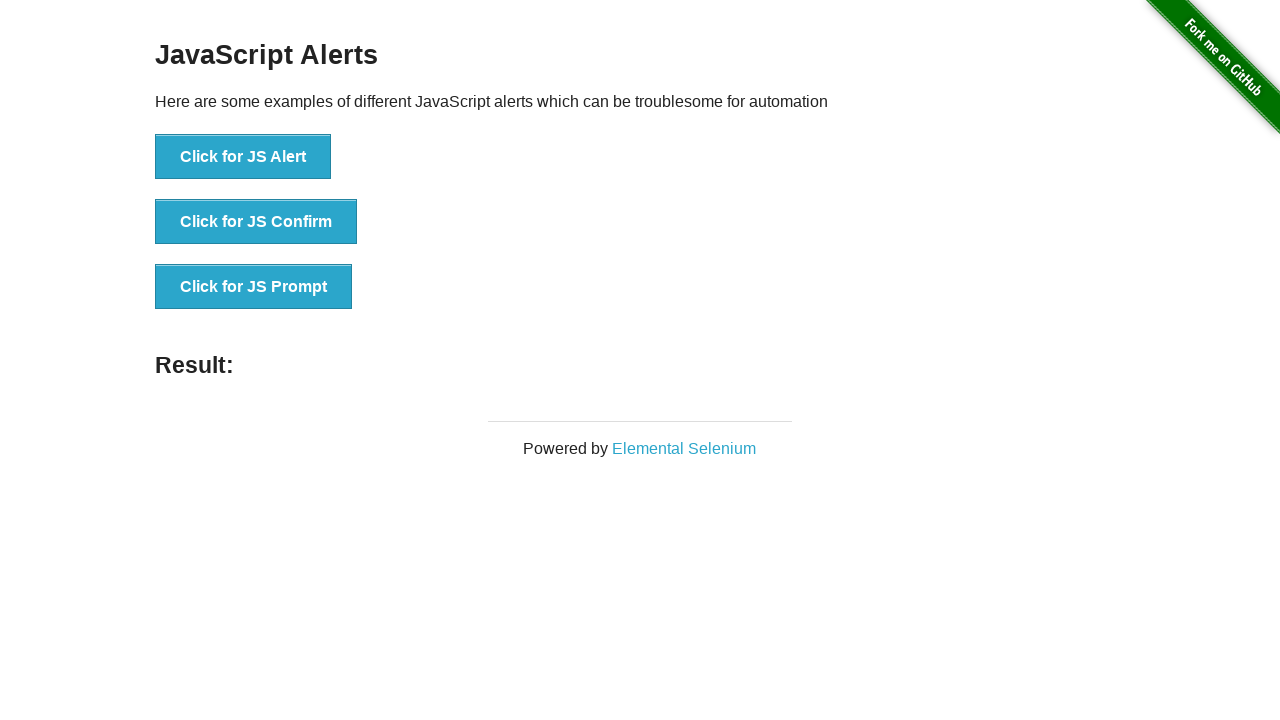

Clicked button to trigger JS Alert at (243, 157) on xpath=//button[text()='Click for JS Alert']
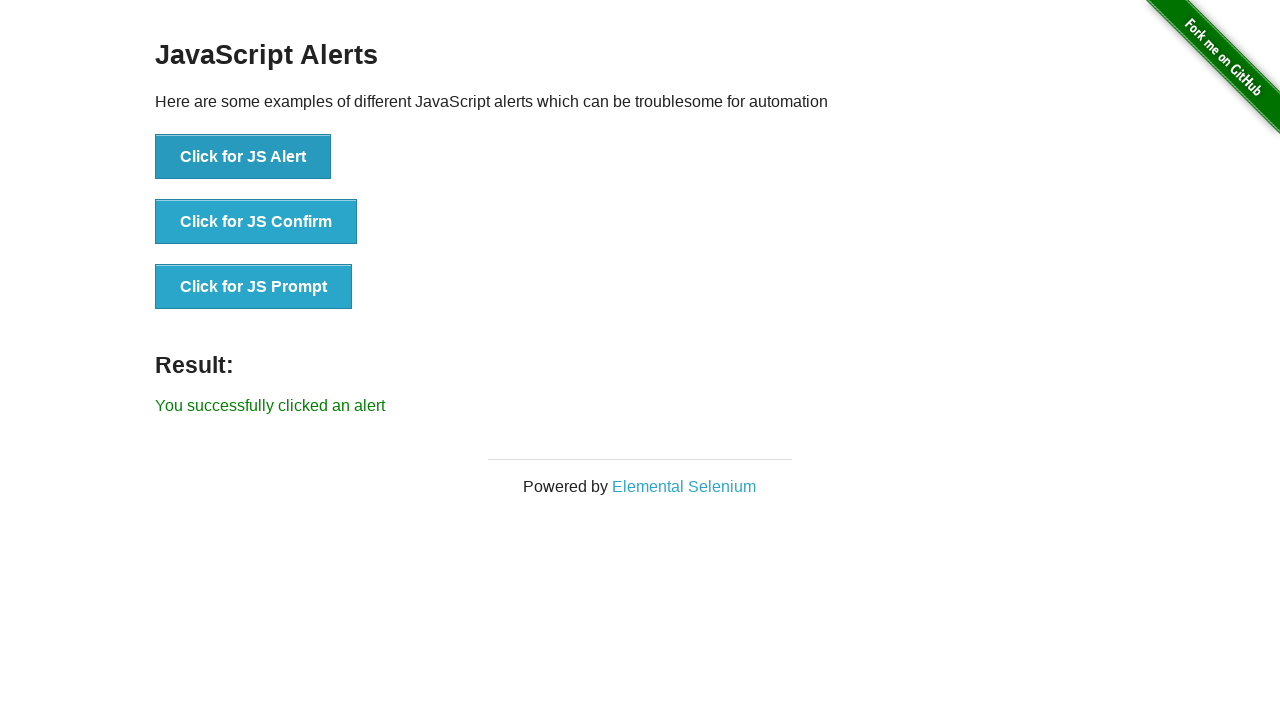

Set up dialog handler to accept alert
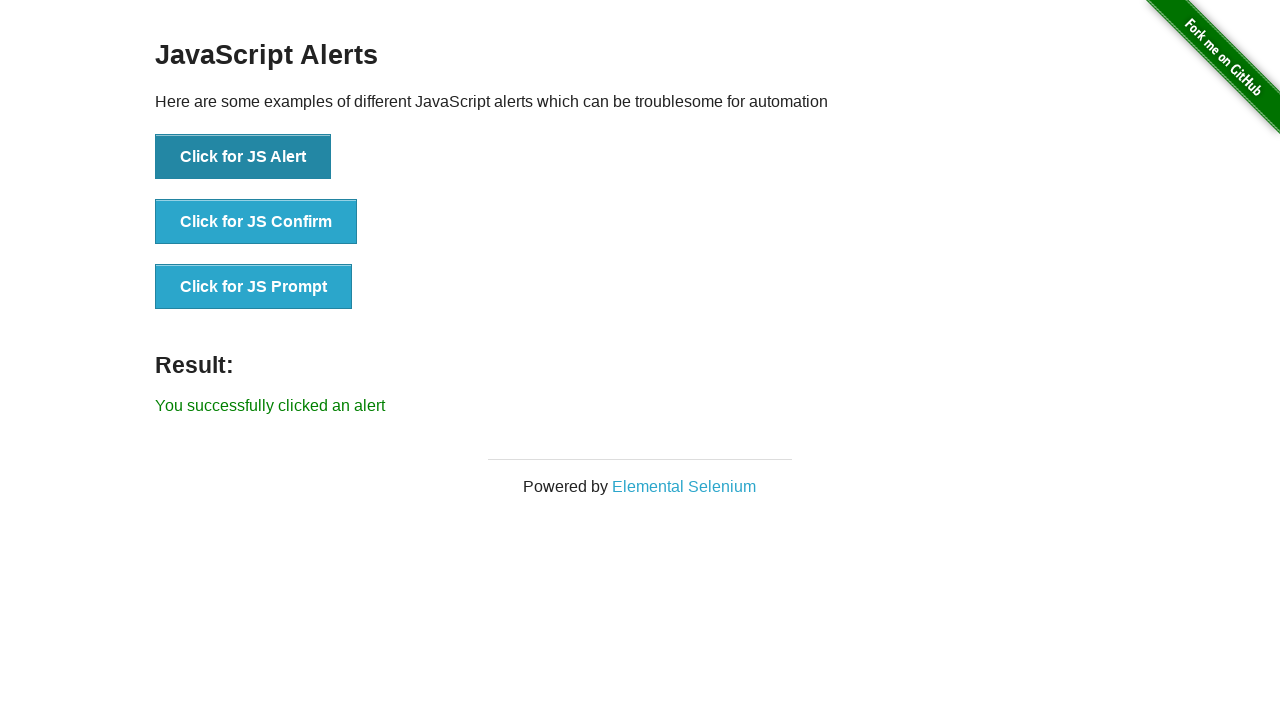

Clicked button to trigger JS Confirm dialog at (256, 222) on xpath=//button[text()='Click for JS Confirm']
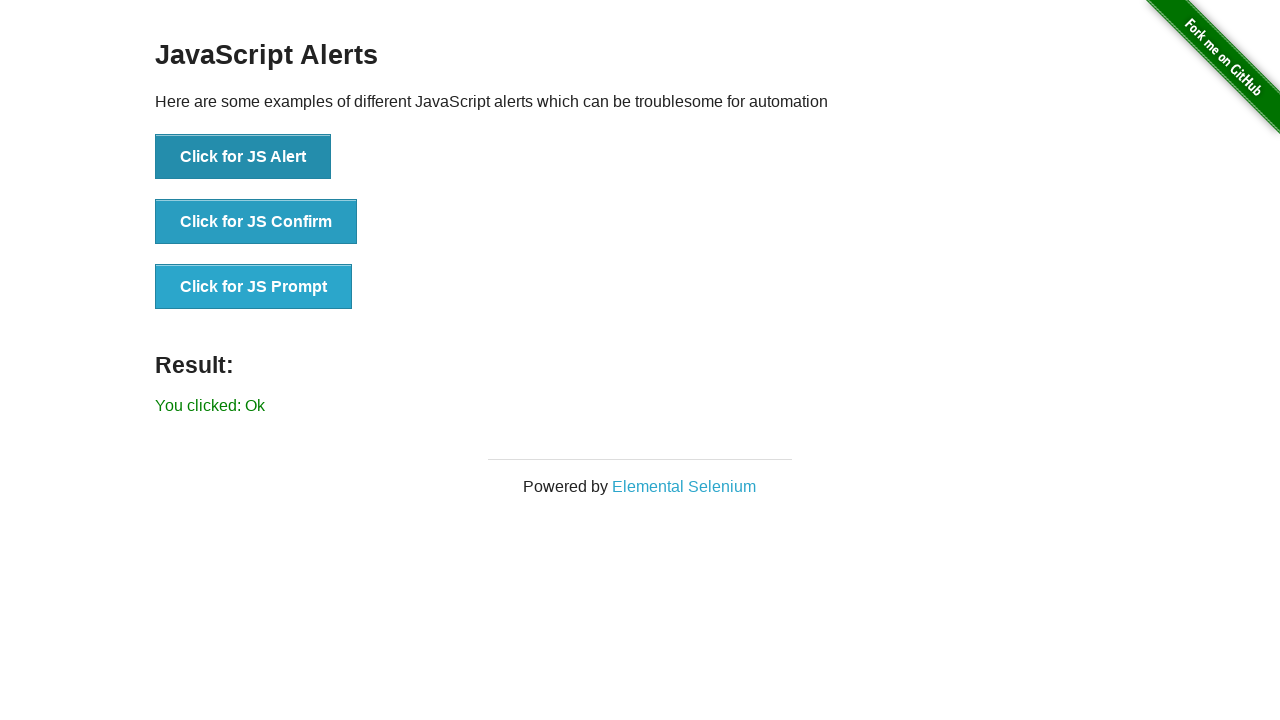

Set up dialog handler to dismiss confirm dialog
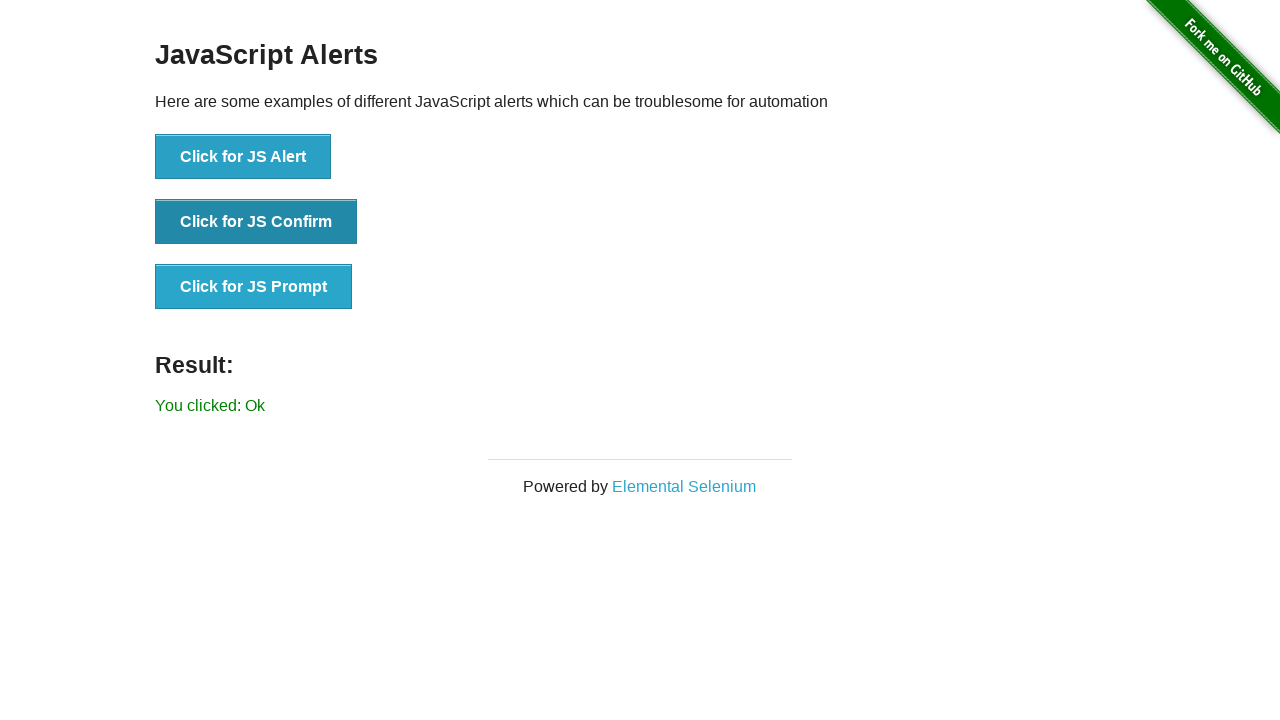

Clicked button to trigger JS Prompt dialog at (254, 287) on xpath=//button[text()='Click for JS Prompt']
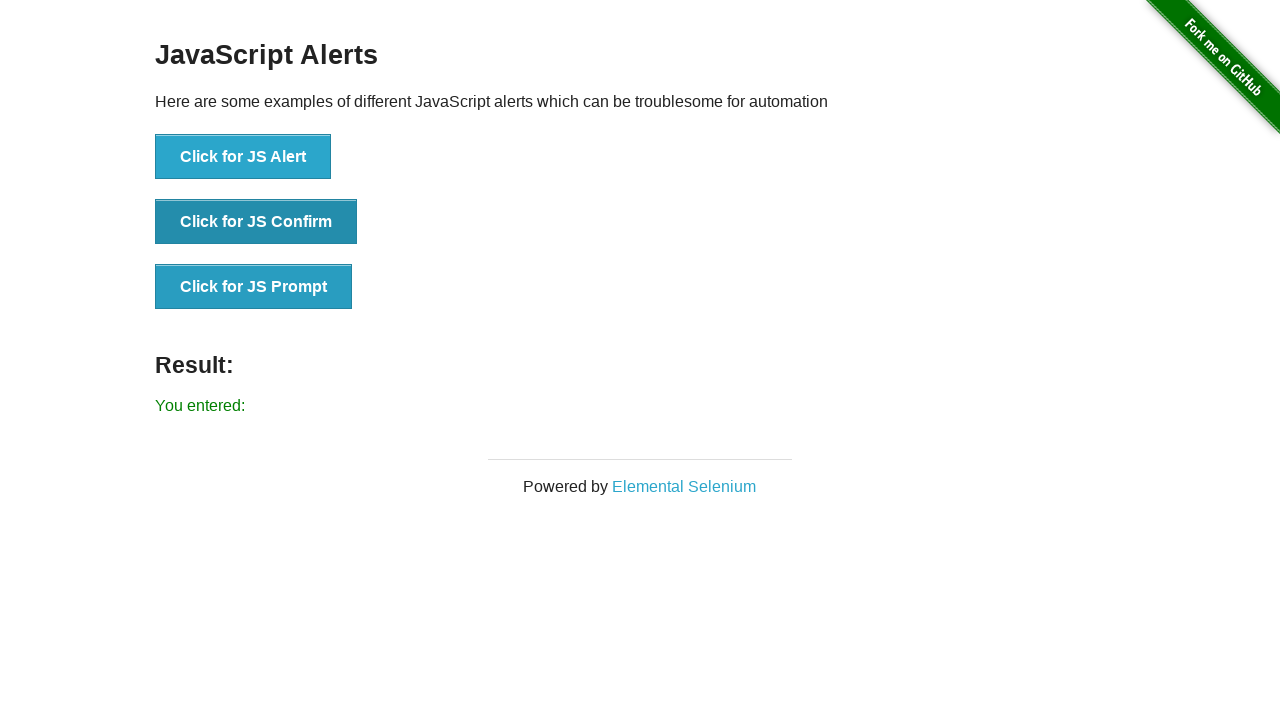

Set up dialog handler to accept prompt with 'Test' text
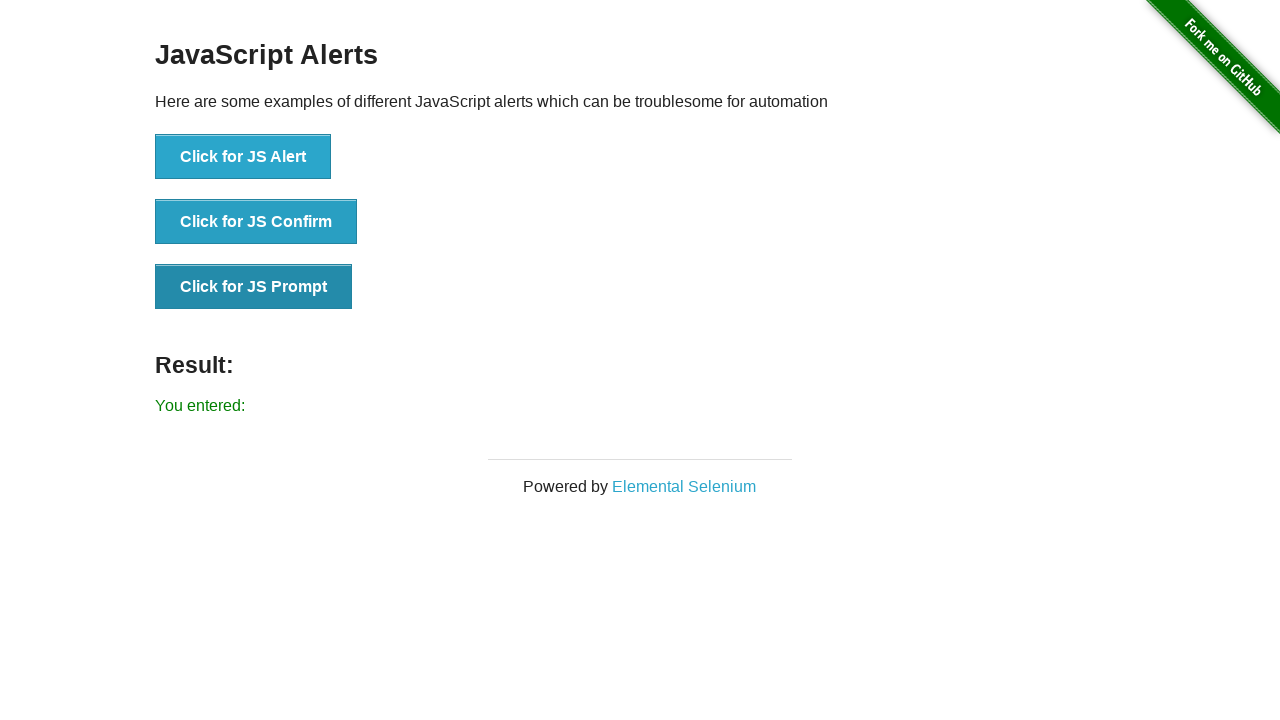

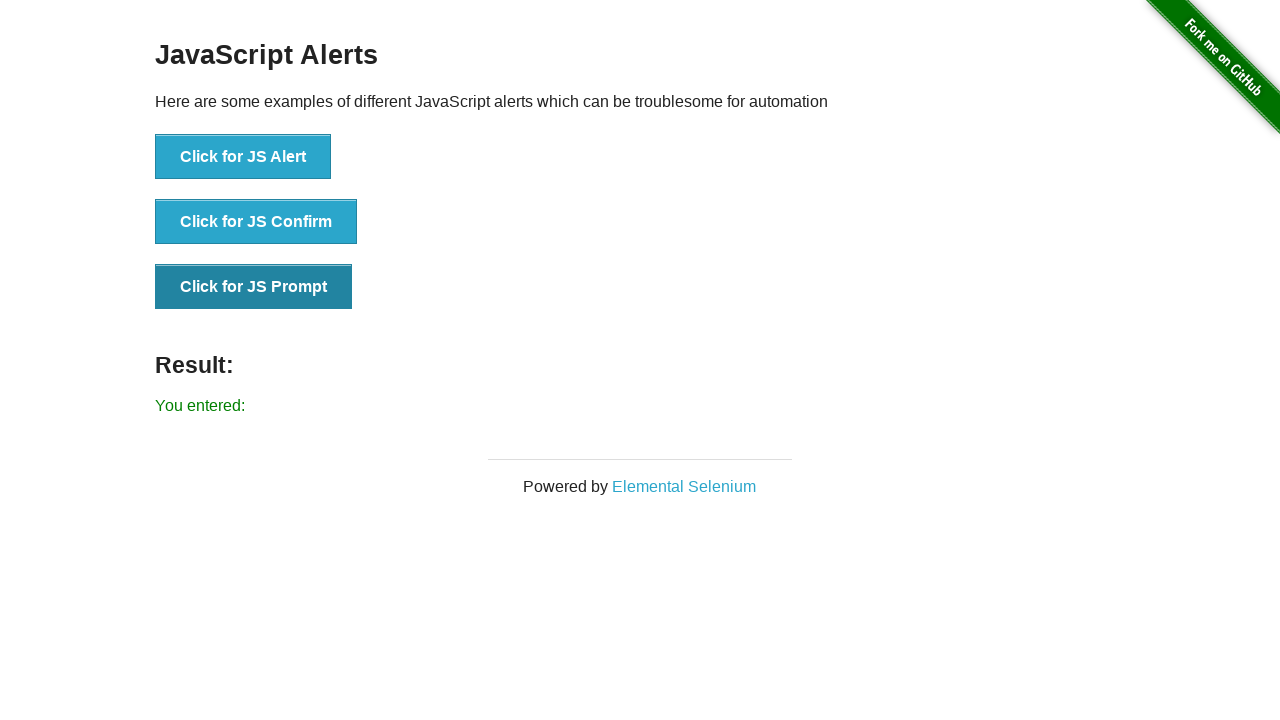